Tests a slow calculator by setting a delay value, performing an addition operation (7+8), and waiting for the result

Starting URL: https://bonigarcia.dev/selenium-webdriver-java/slow-calculator.html

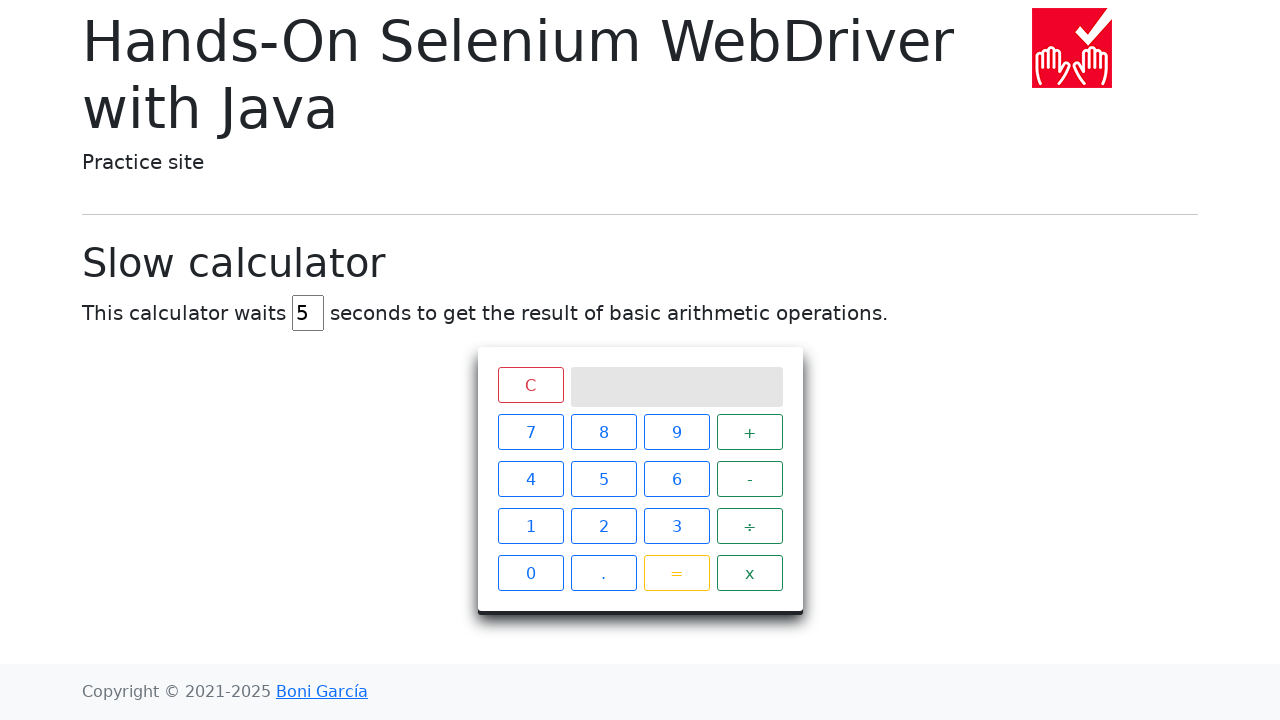

Set calculator delay to 45 seconds on #delay
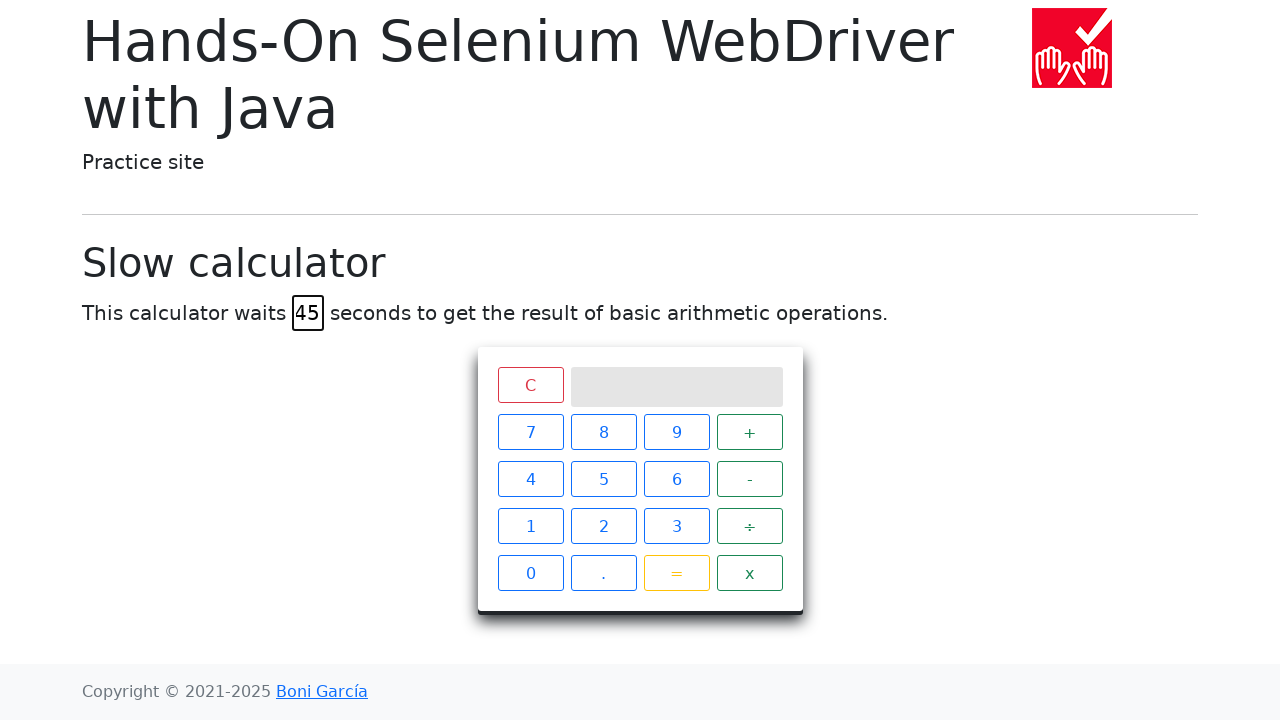

Clicked calculator button '7' at (530, 432) on xpath=//span[text()='7']
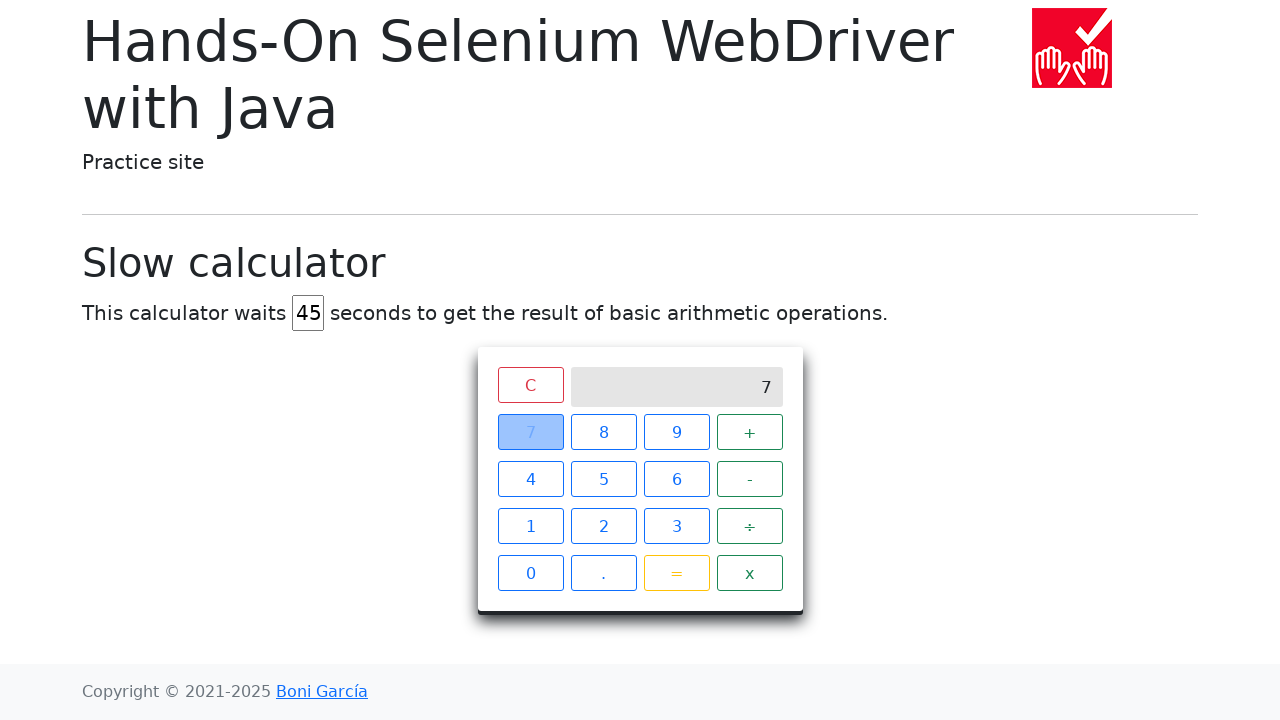

Clicked calculator button '+' at (750, 432) on xpath=//span[text()='+']
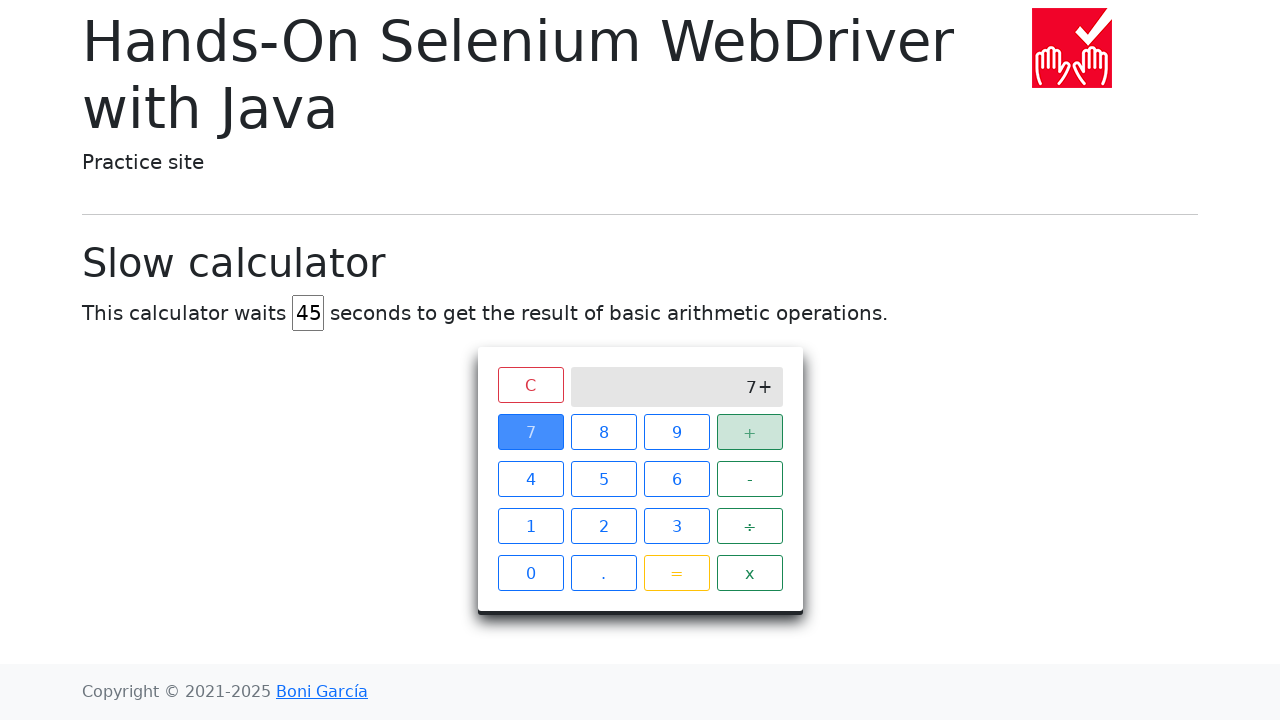

Clicked calculator button '8' at (604, 432) on xpath=//span[text()='8']
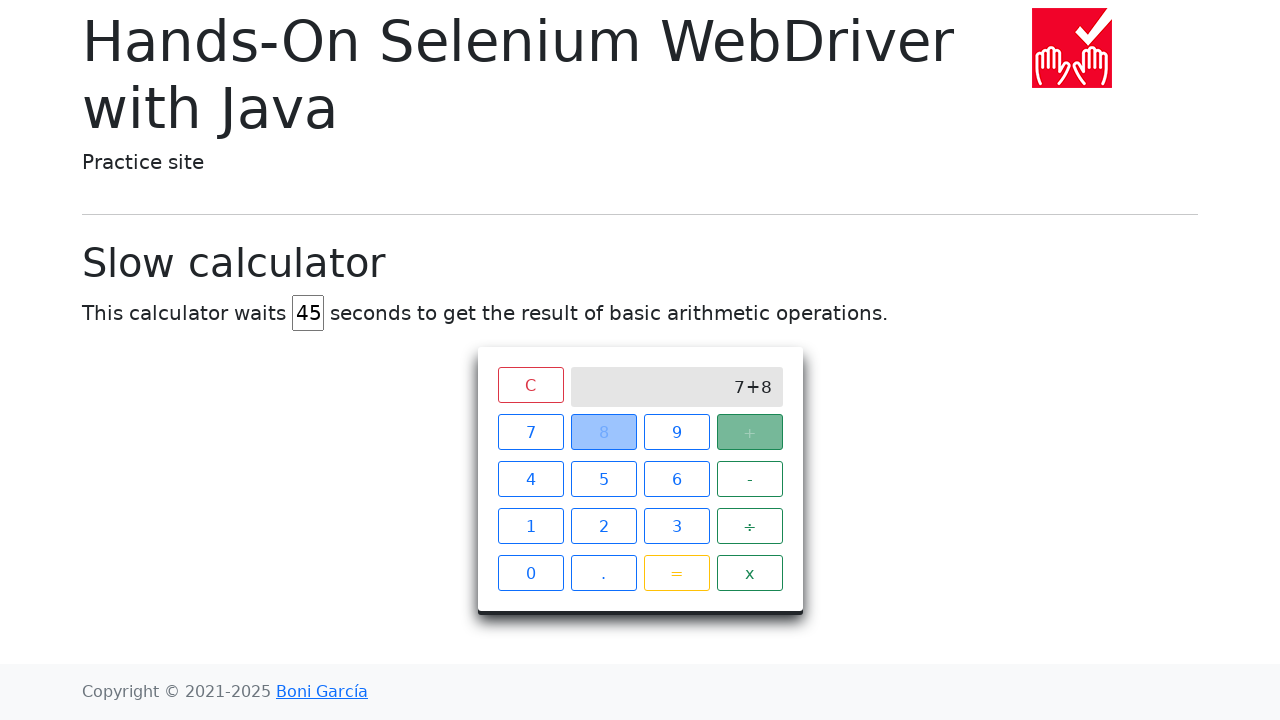

Clicked calculator button '=' at (676, 573) on xpath=//span[text()='=']
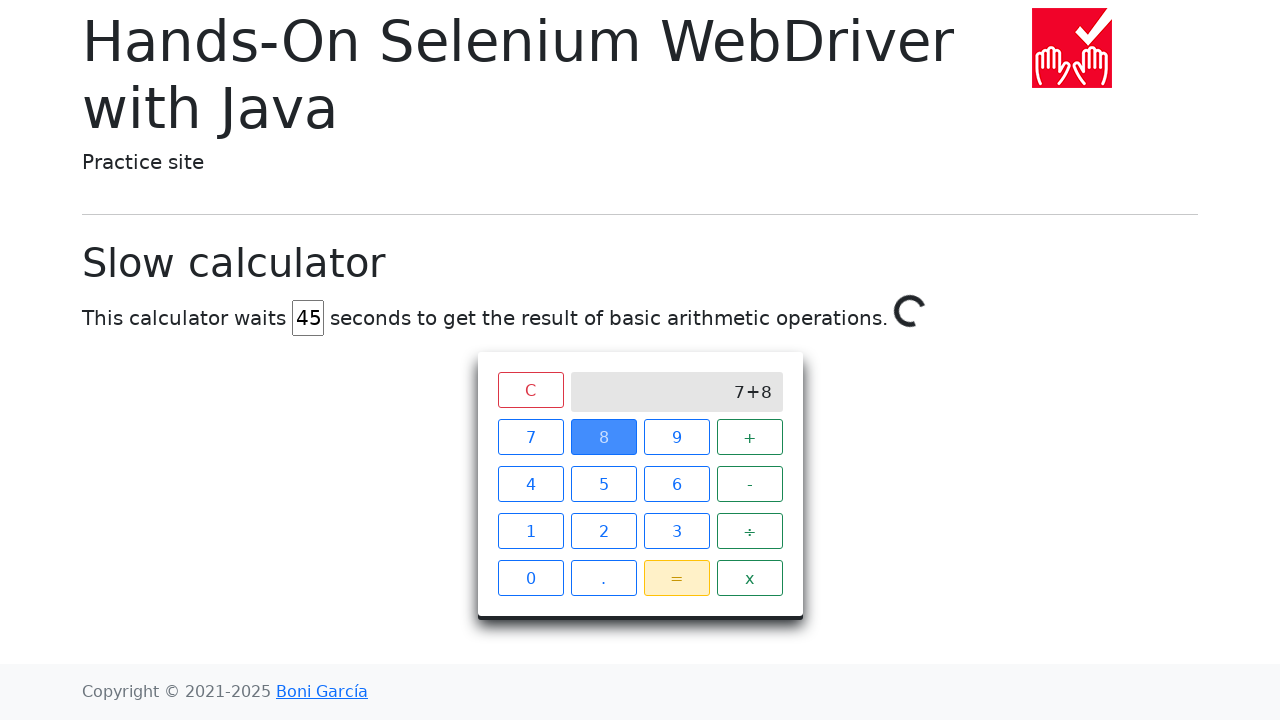

Waited for calculation result to display '15' after 45 second delay
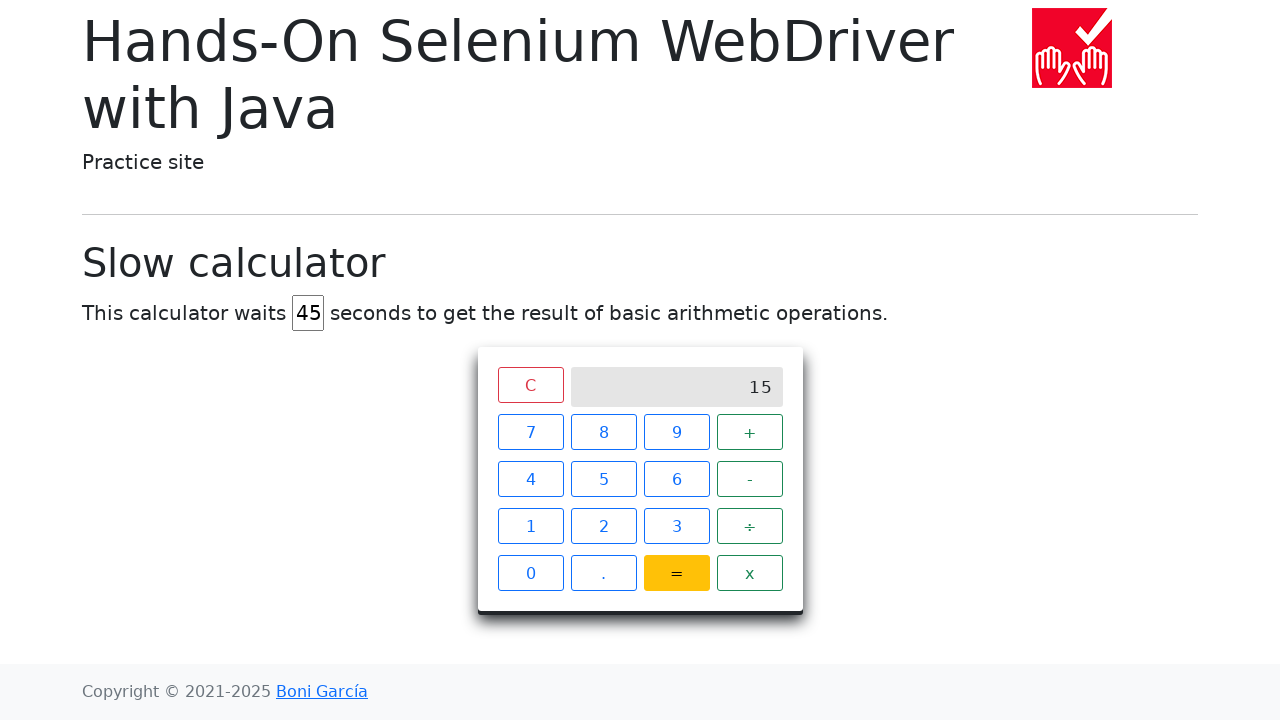

Retrieved calculation result: 15
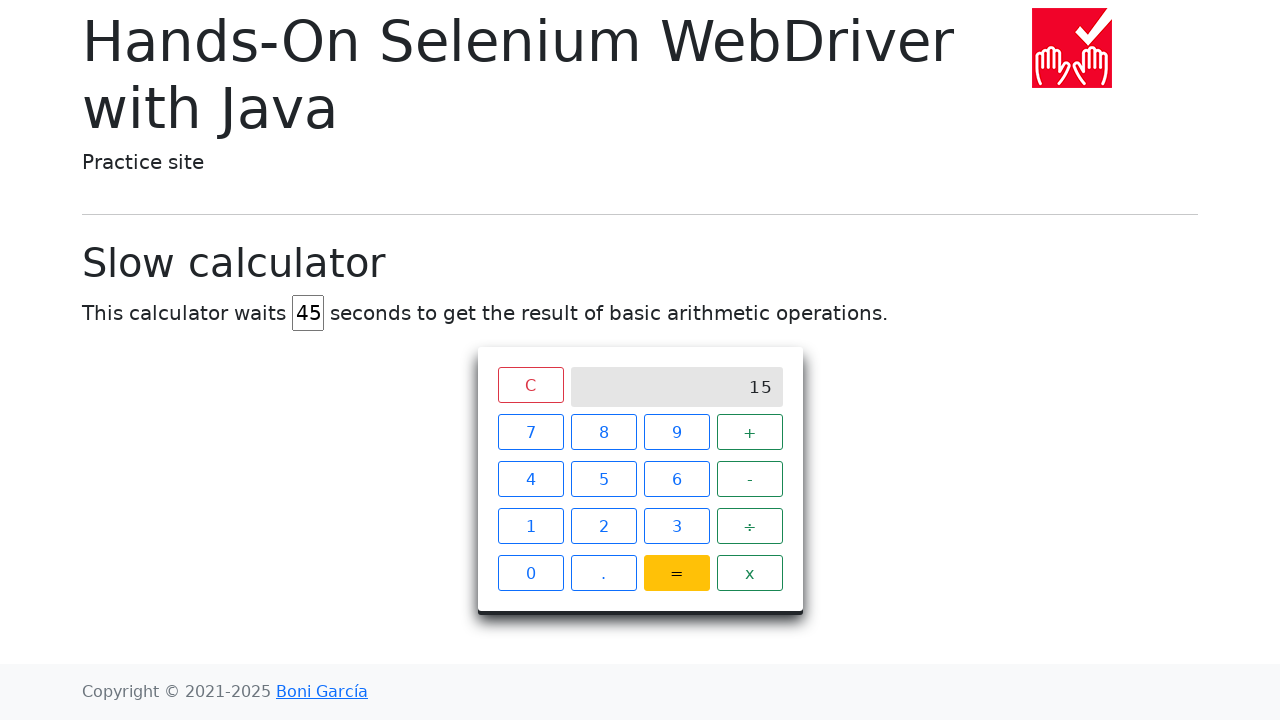

Printed result: 15
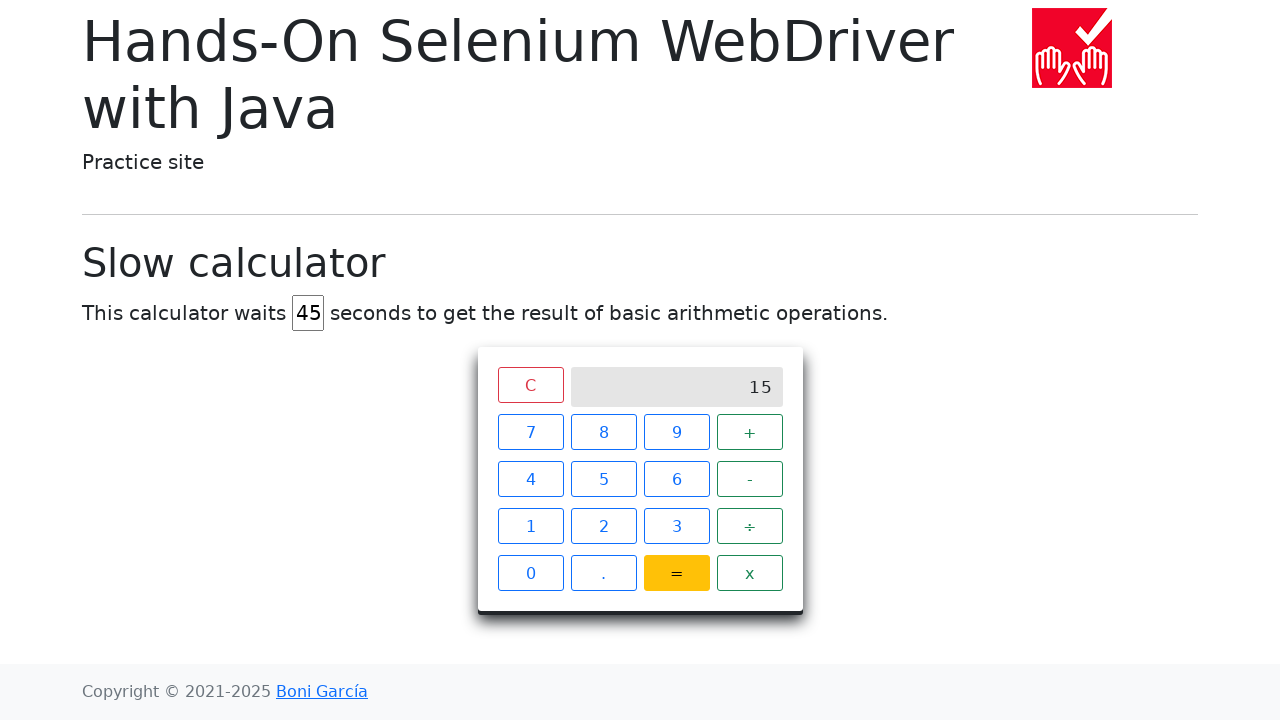

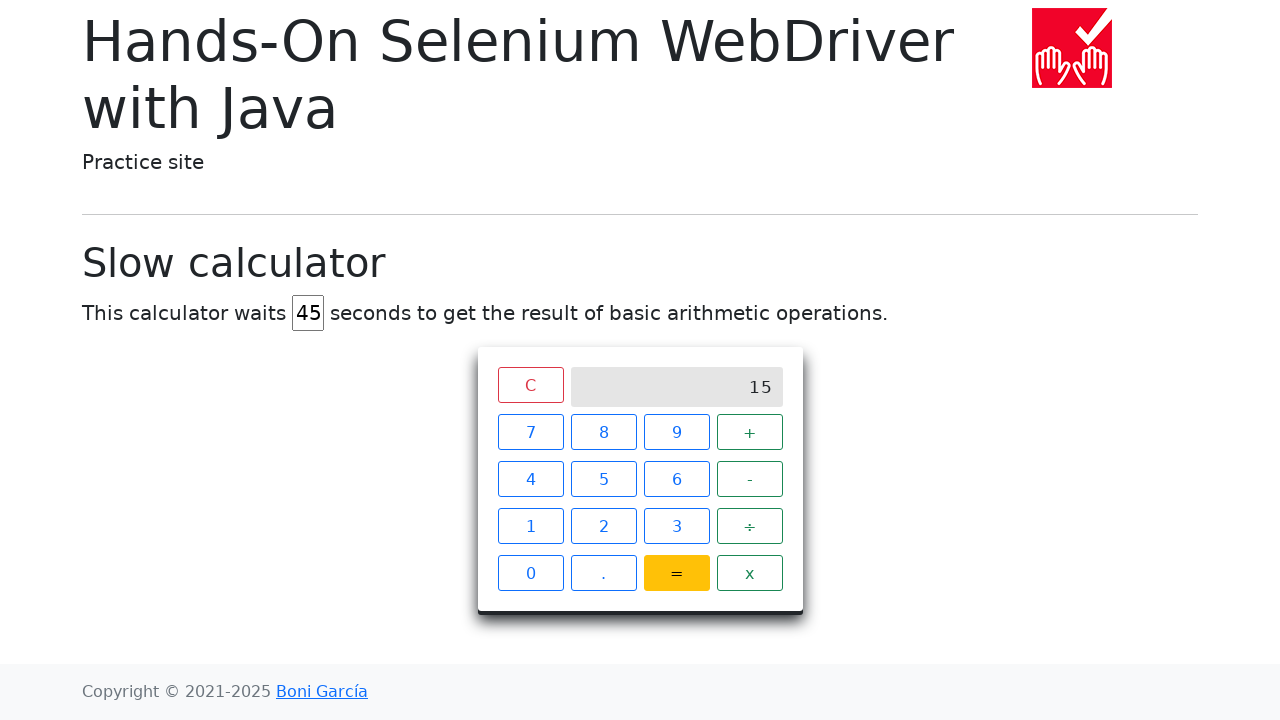